Navigates to the ExecuteAutomation website to verify the page loads successfully

Starting URL: https://executeautomation.com

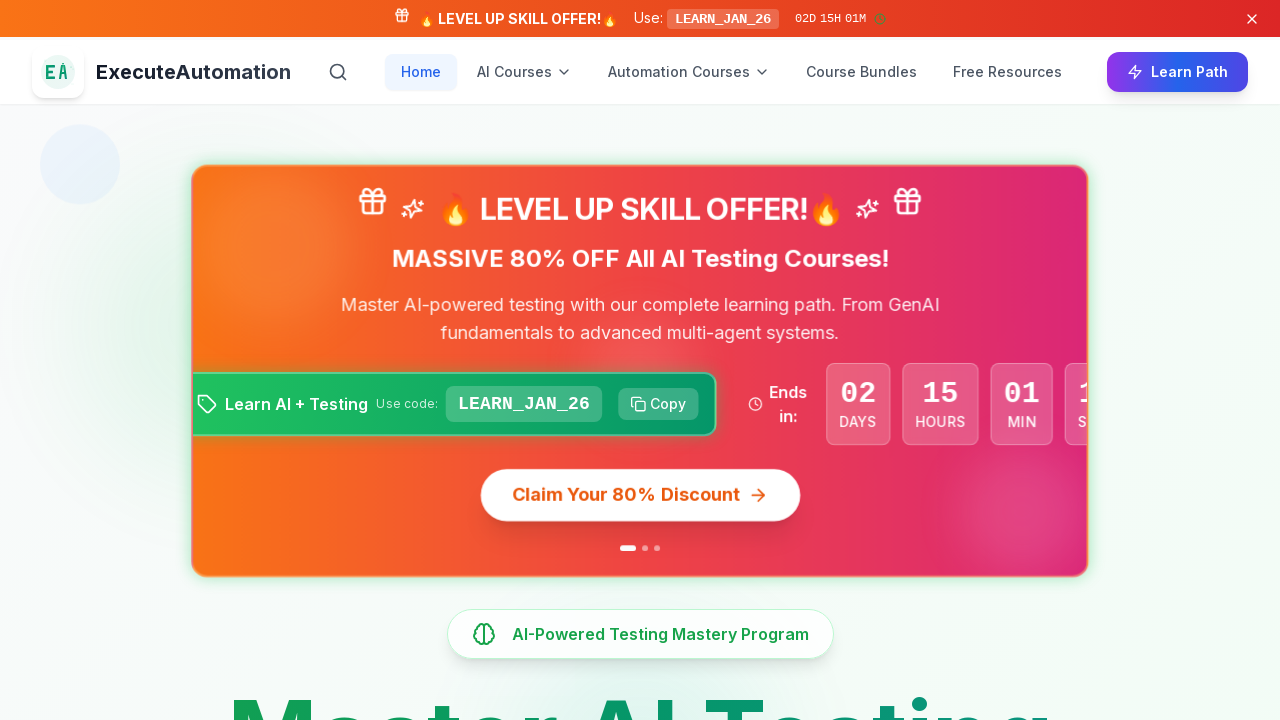

Waited for ExecuteAutomation website to load (domcontentloaded)
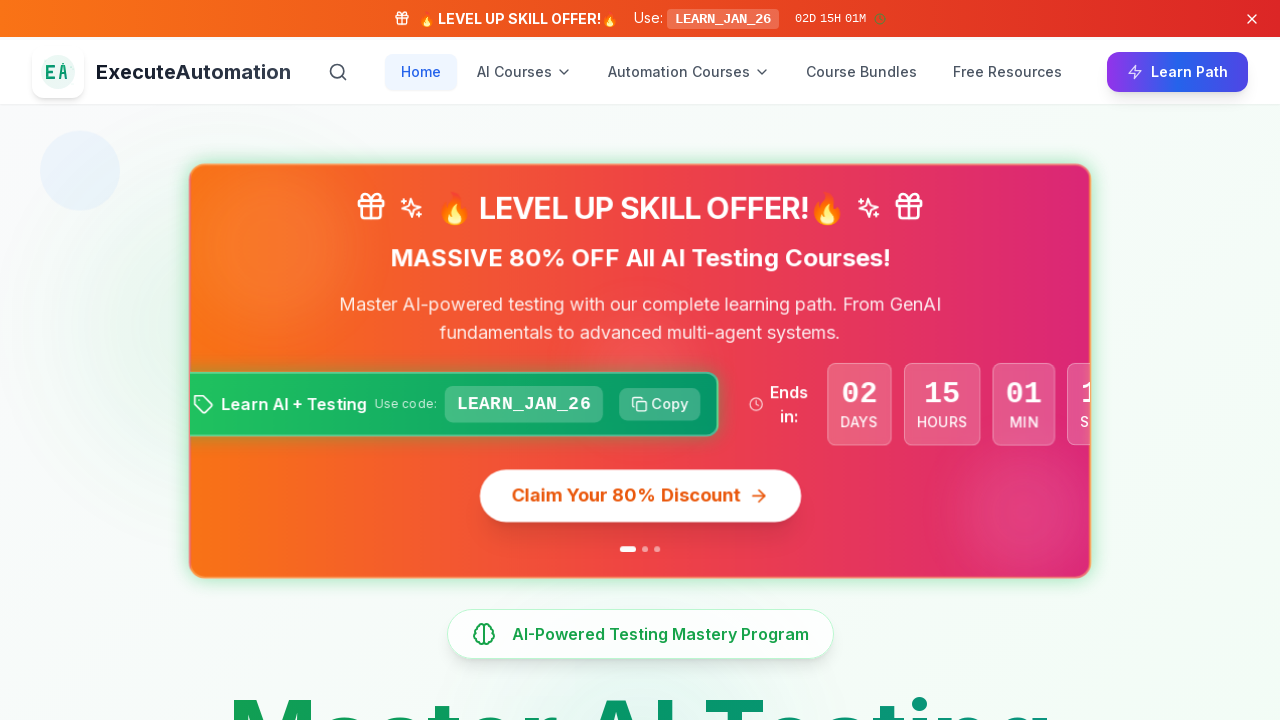

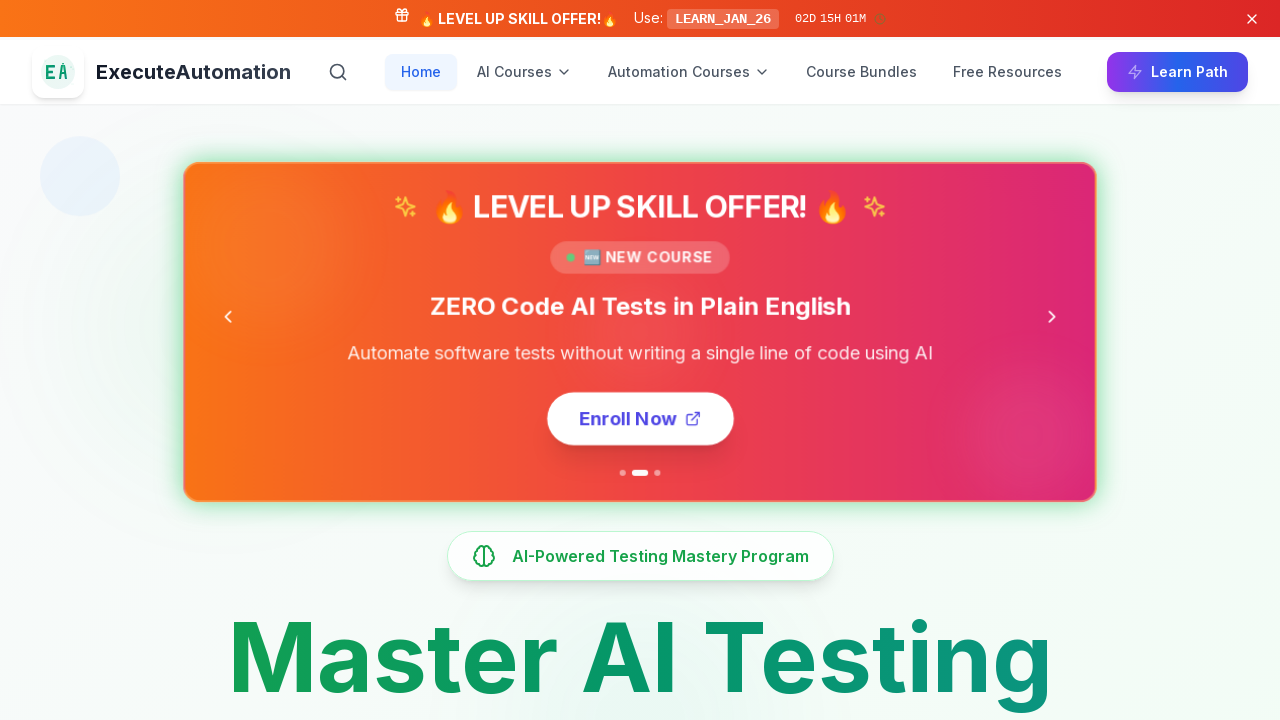